Tests keyboard key press functionality by sending SPACE and TAB keys to elements on a page and verifying the displayed result text reflects the correct key pressed.

Starting URL: http://the-internet.herokuapp.com/key_presses

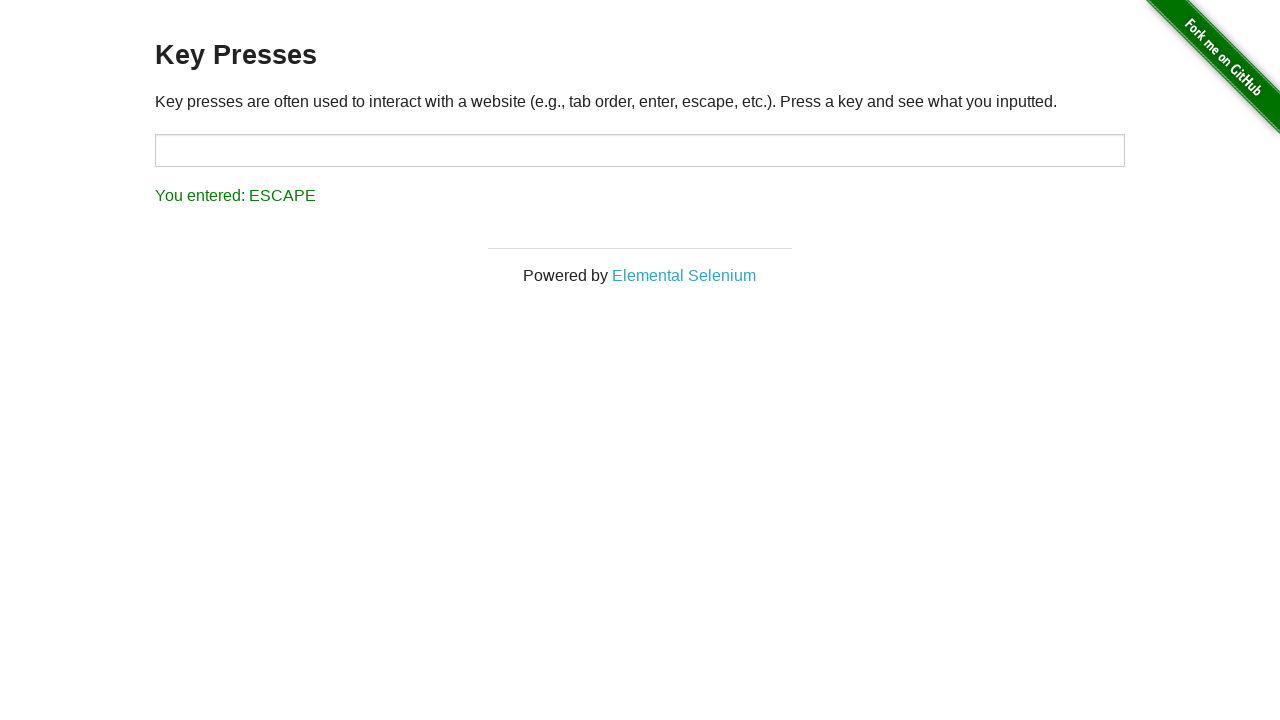

Pressed SPACE key on example element on .example
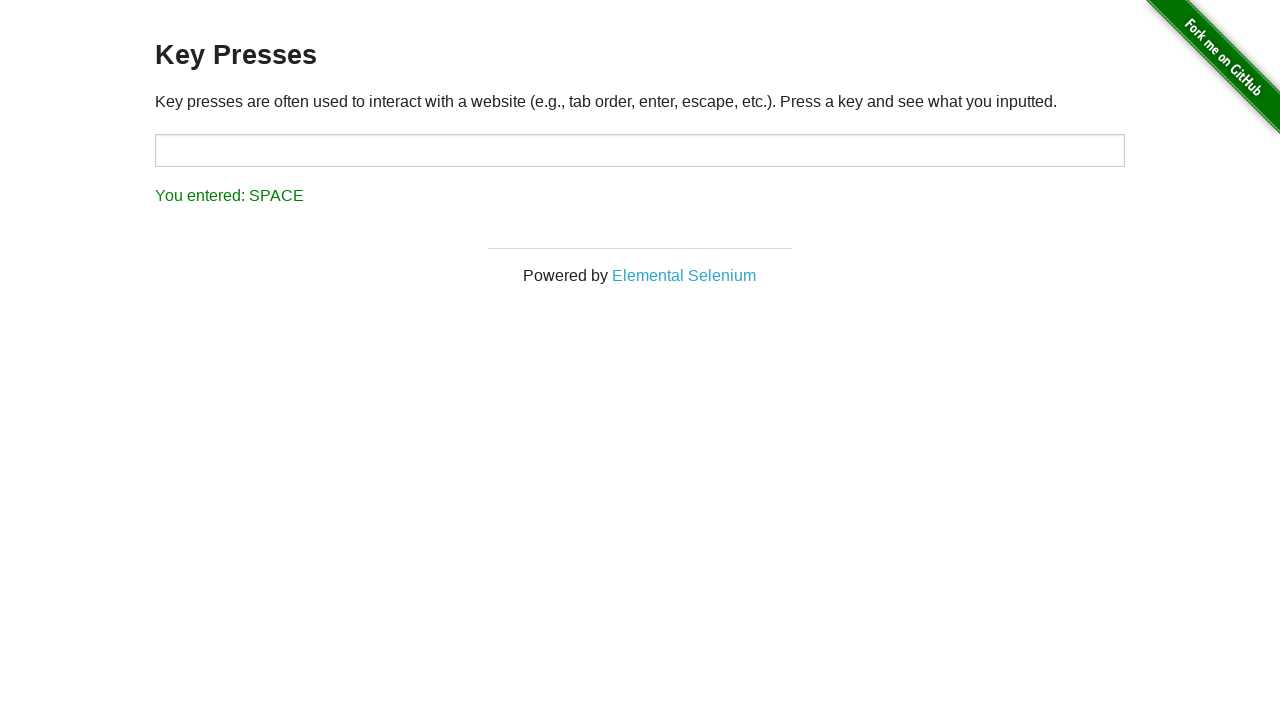

Result element loaded after SPACE key press
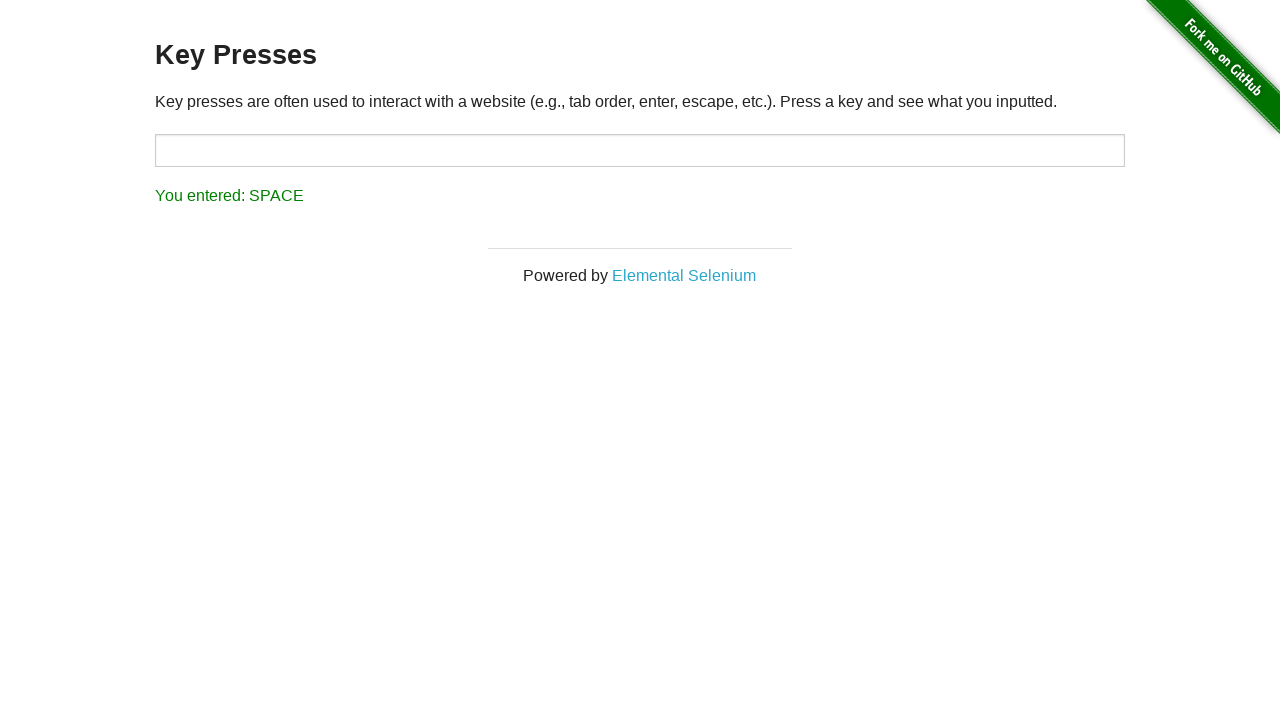

Verified result text shows SPACE key was pressed
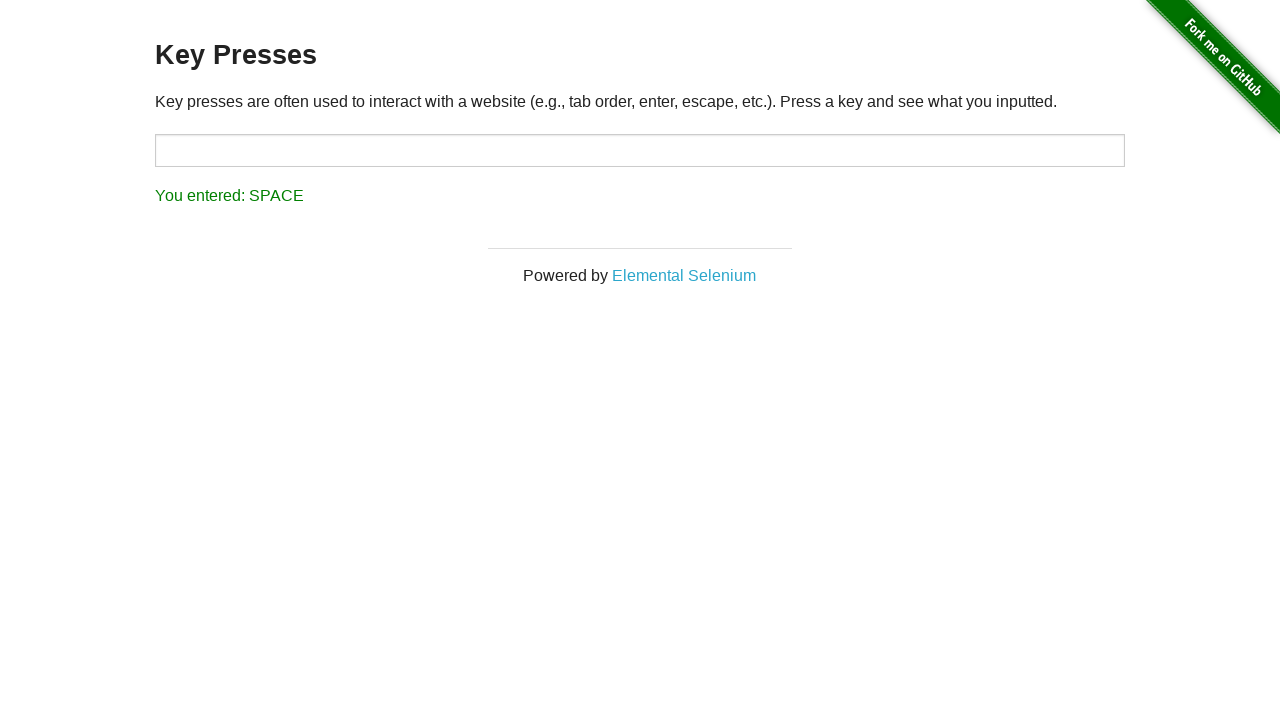

Pressed TAB key using keyboard
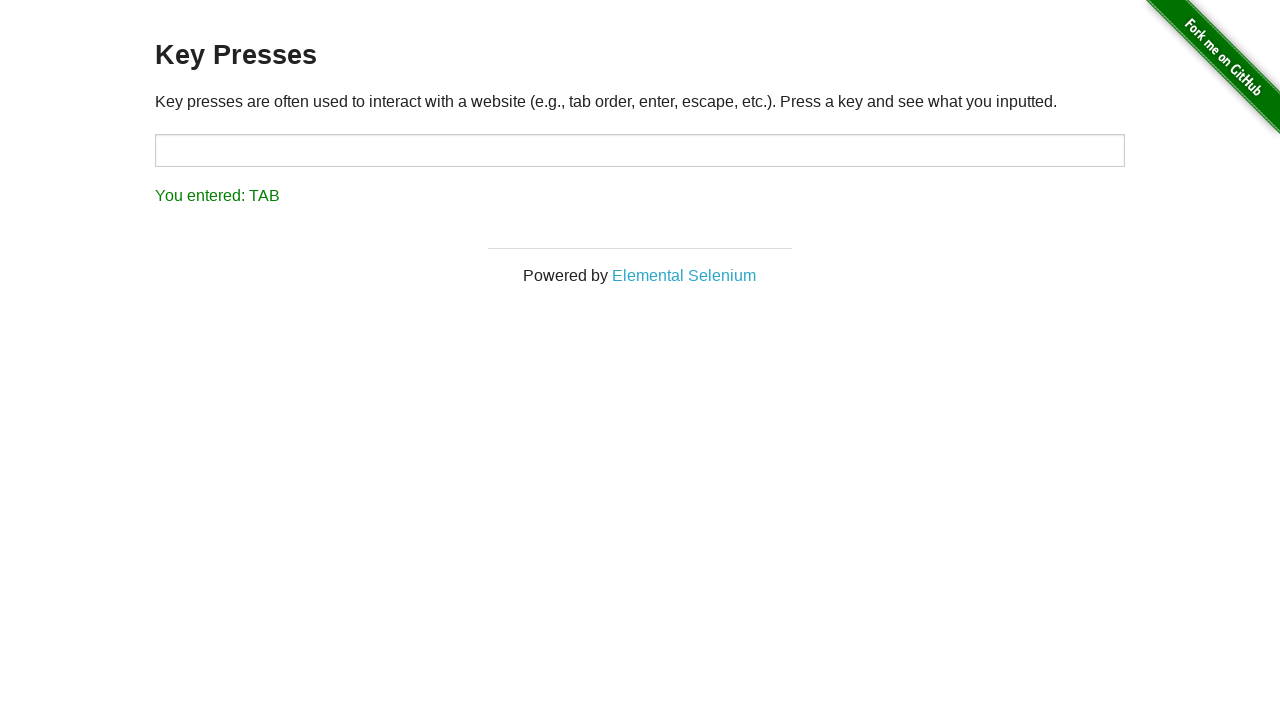

Verified result text shows TAB key was pressed
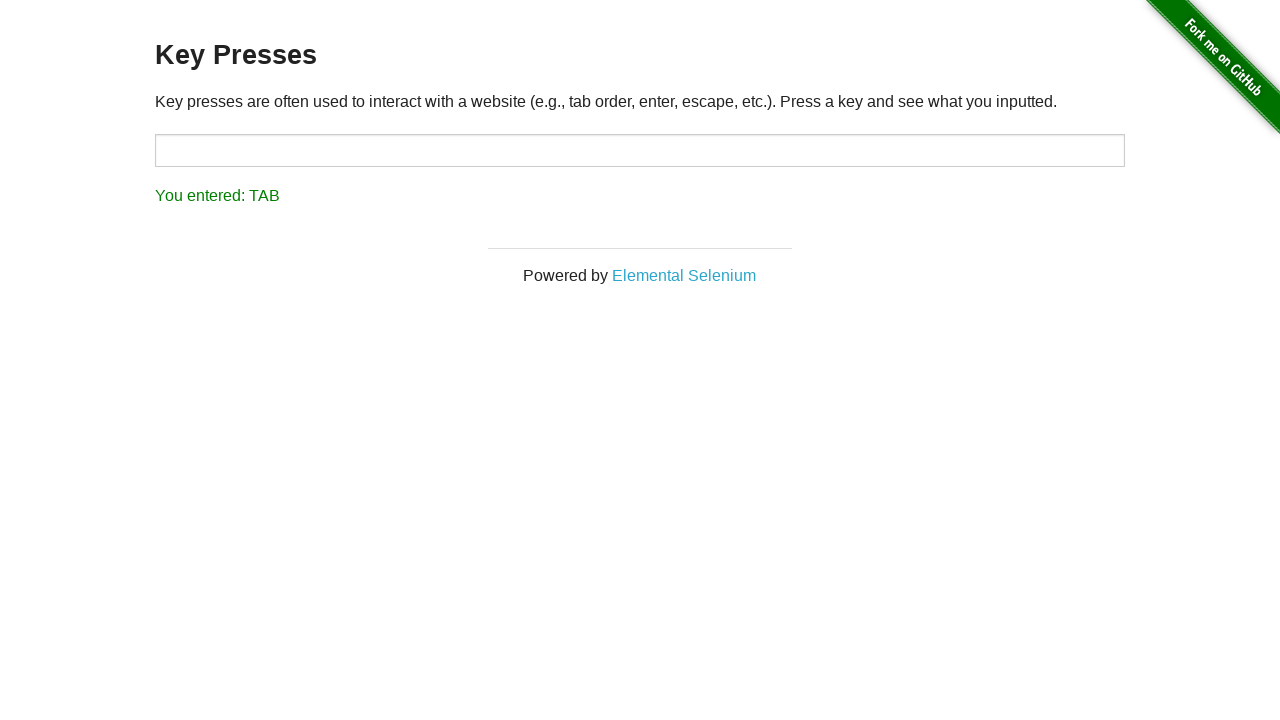

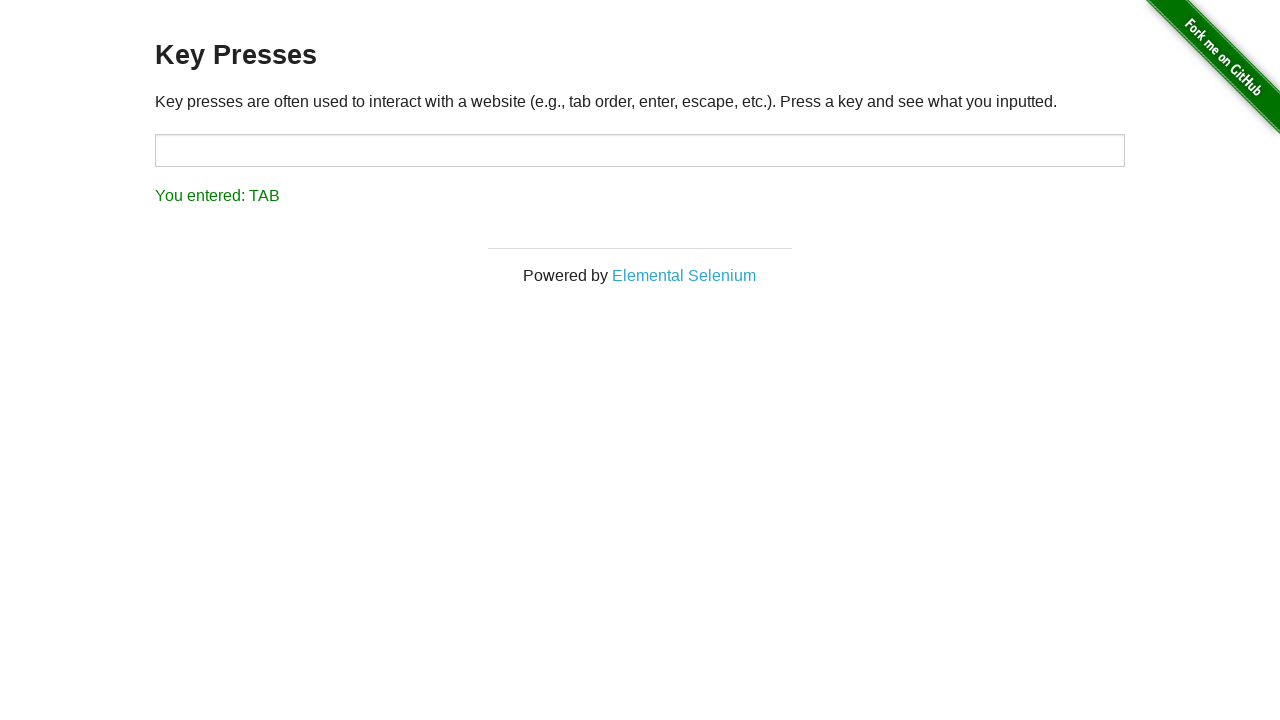